Tests file download functionality by clicking the Download button and verifying the download initiates successfully on a demo QA site.

Starting URL: https://demoqa.com/upload-download

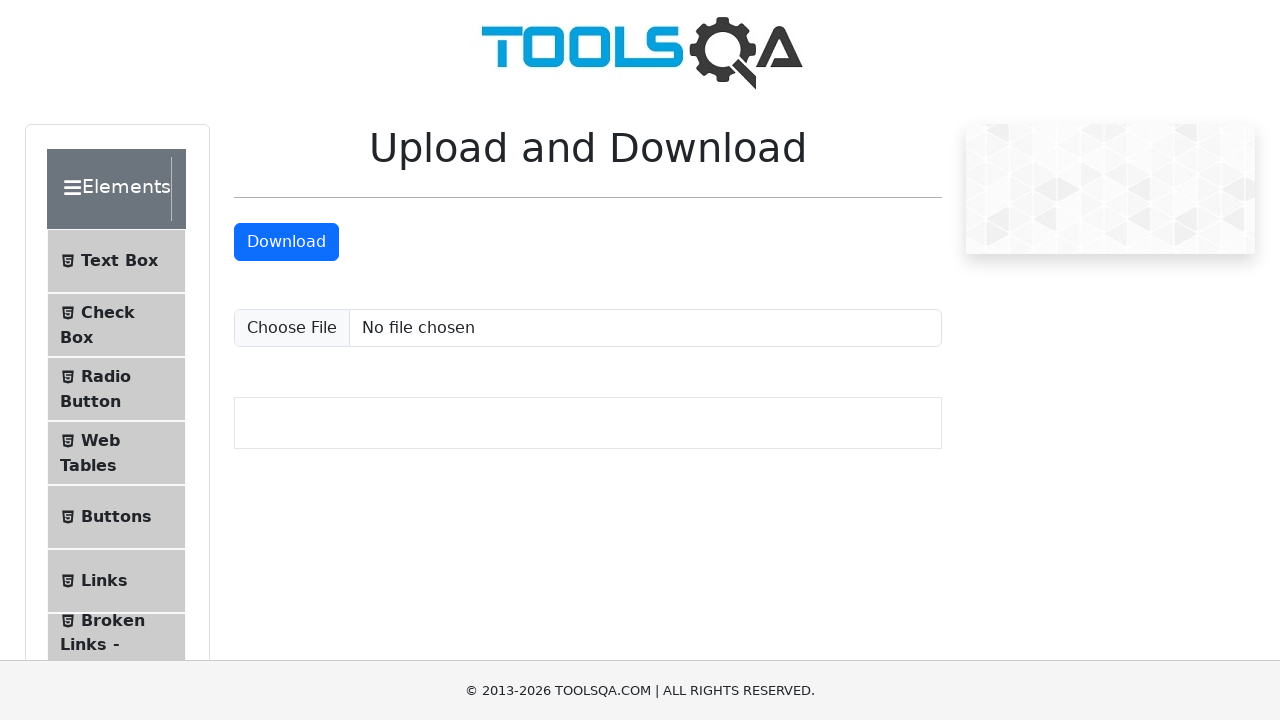

Clicked the Download button to initiate file download at (286, 242) on internal:text="Download"i >> nth=-1
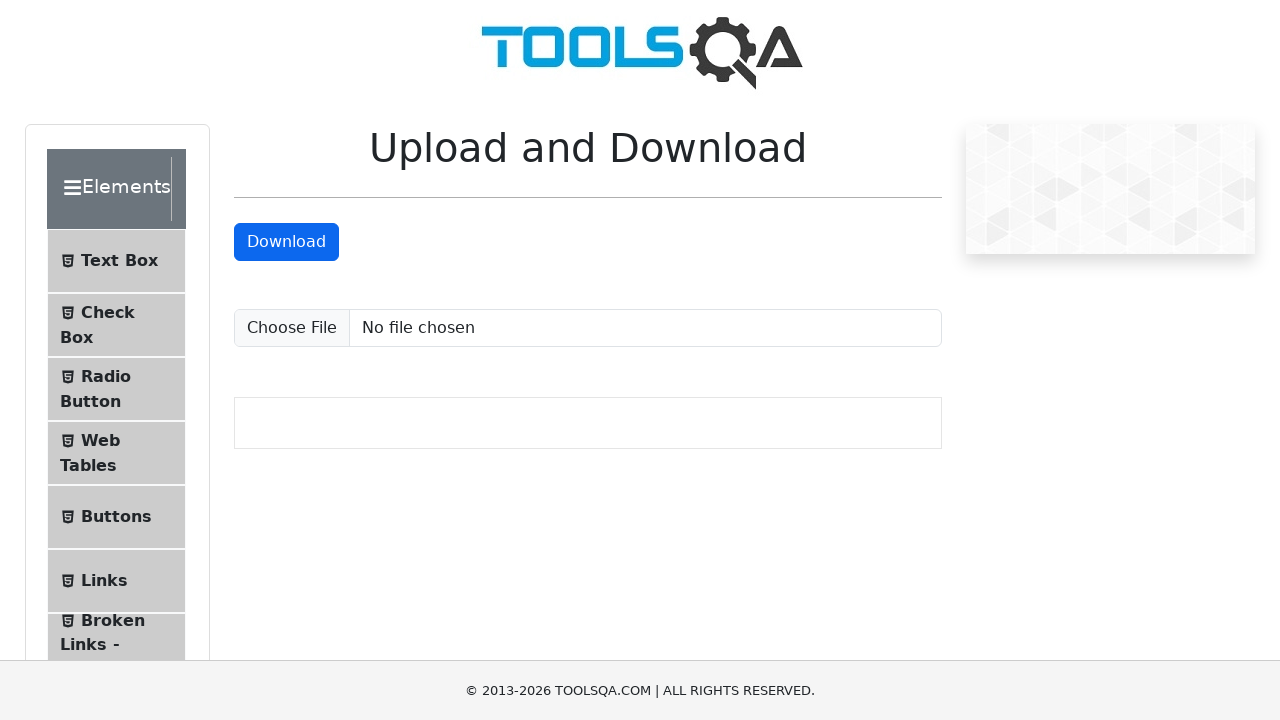

Download initiated and download object obtained
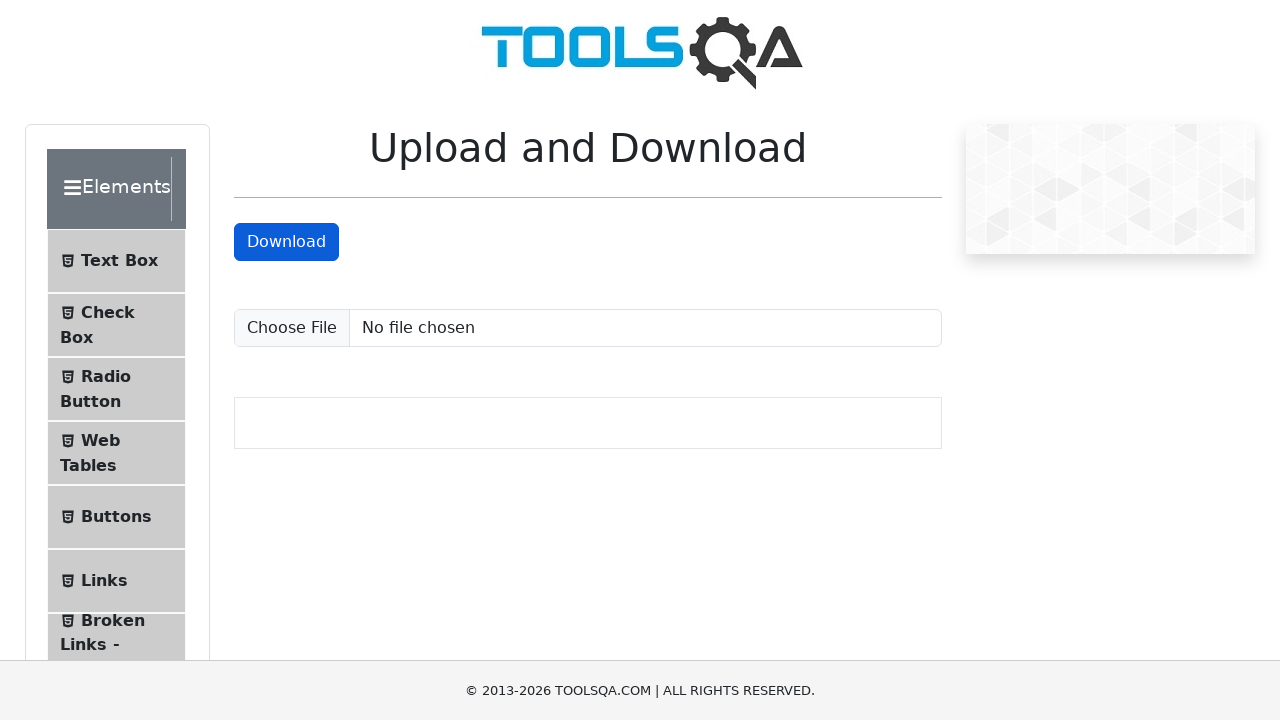

Download completed successfully
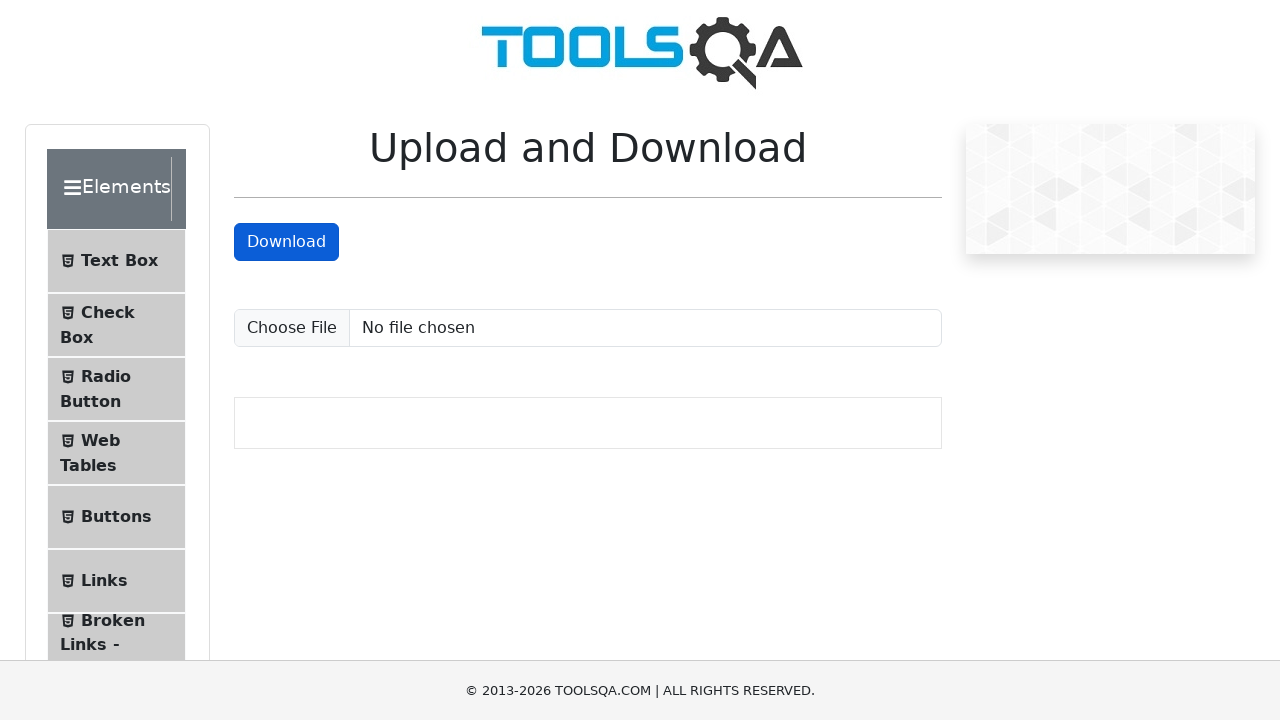

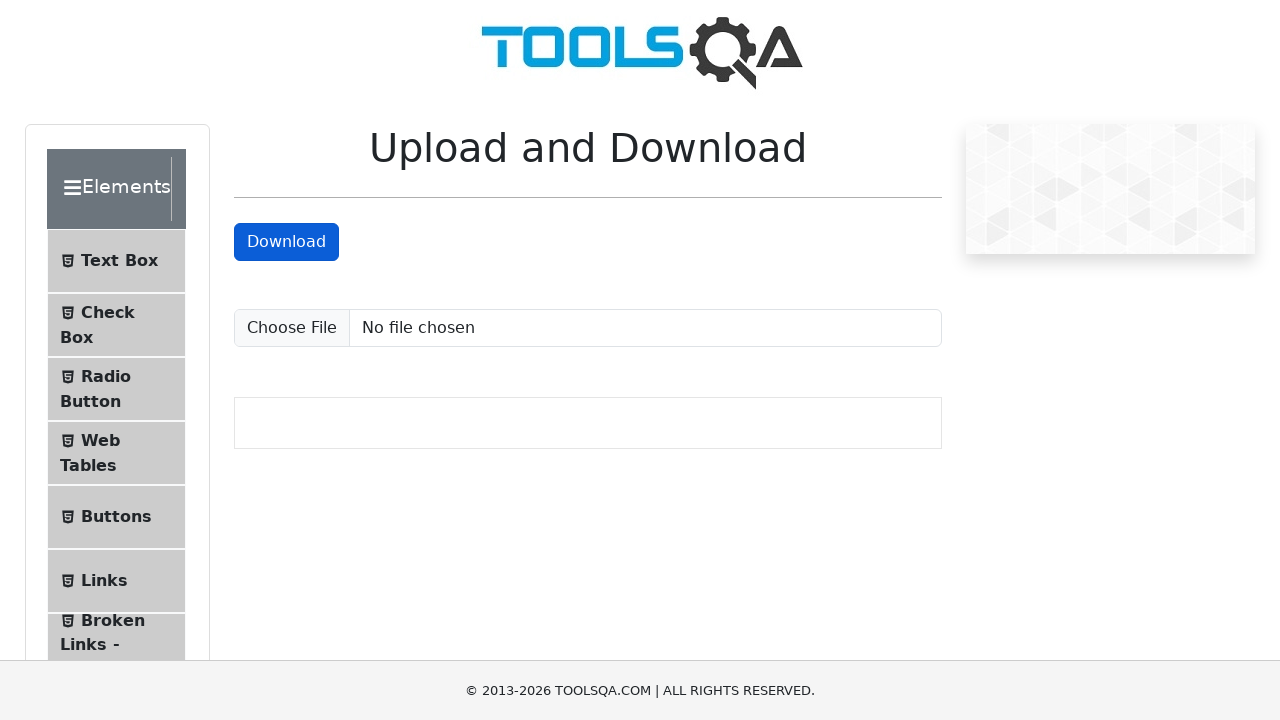